Tests sorting the Due column in table 2 using more semantic class-based CSS selectors instead of positional pseudo-classes.

Starting URL: http://the-internet.herokuapp.com/tables

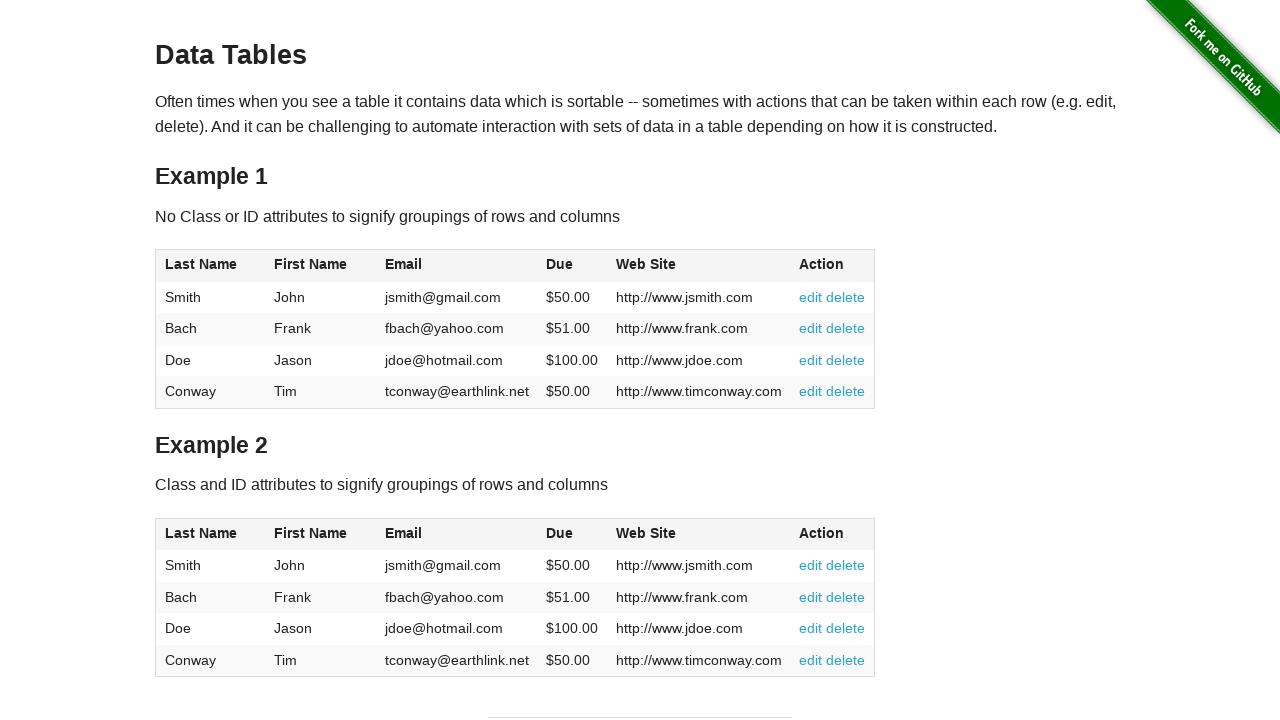

Clicked Due column header in table 2 to sort at (560, 533) on #table2 thead .dues
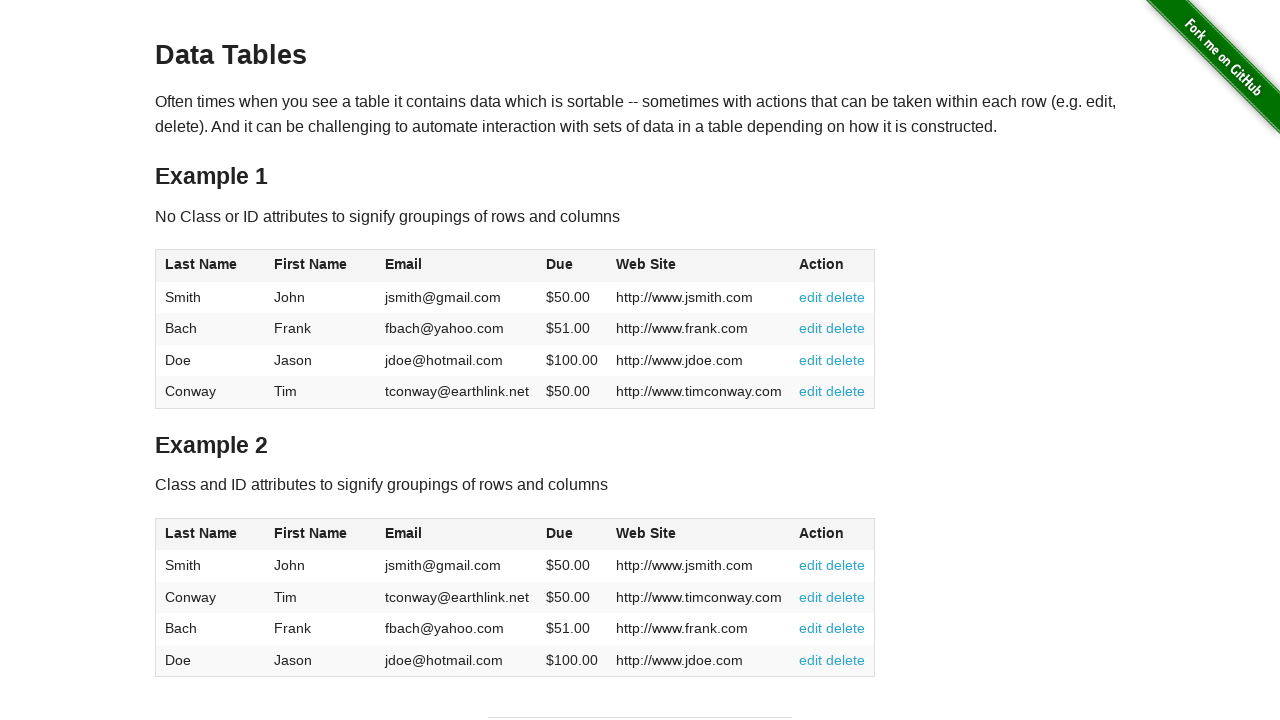

Due column elements loaded in table 2
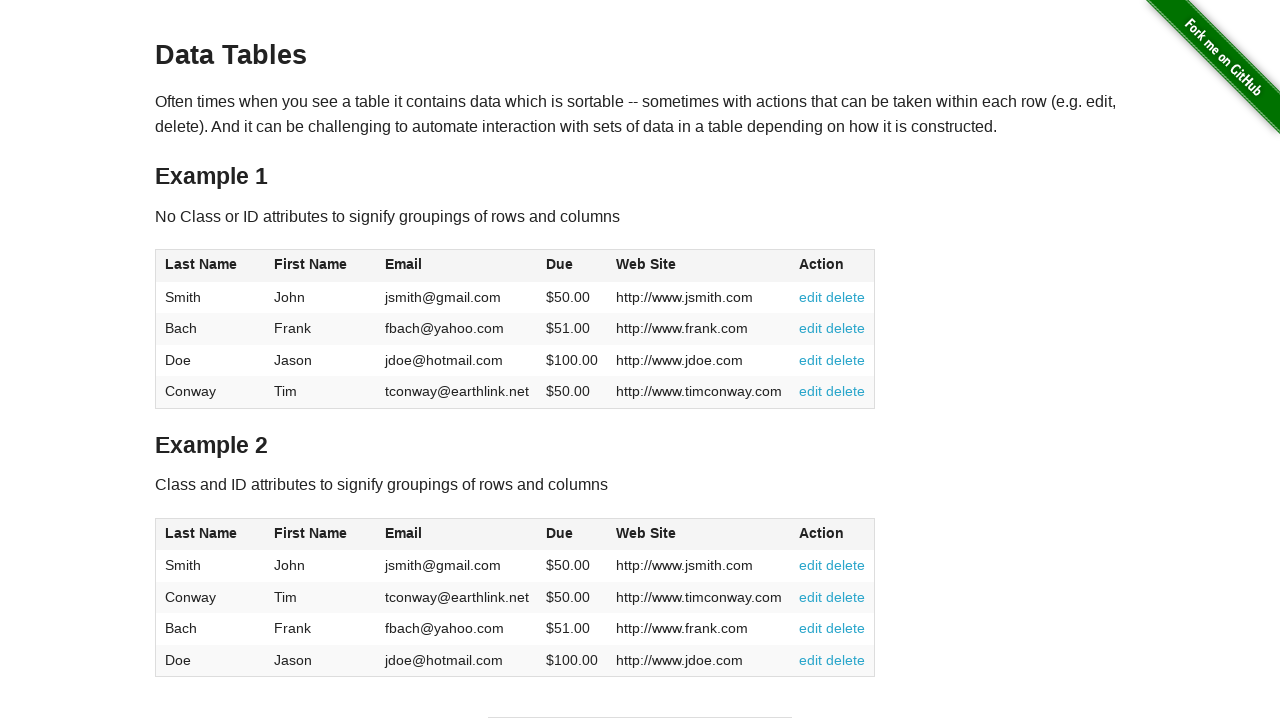

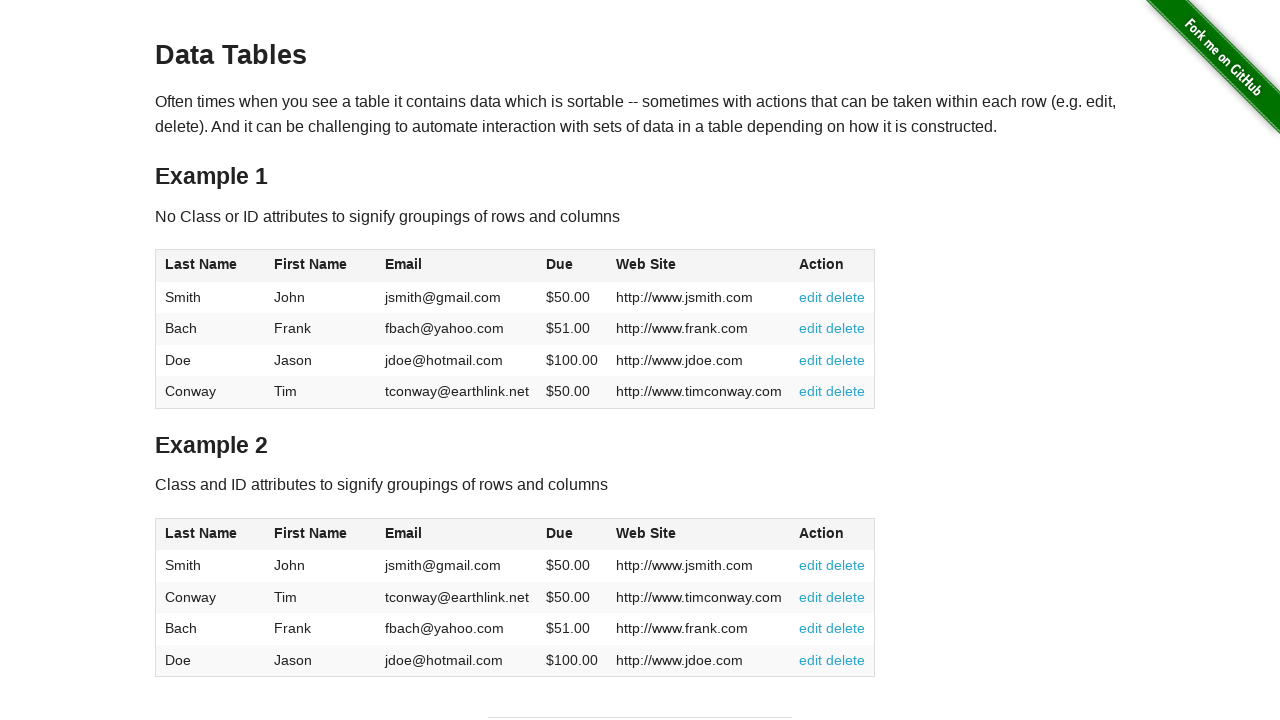